Tests radio button functionality by clicking on a radio button element on the LeafGround practice page

Starting URL: https://leafground.com/radio.xhtml

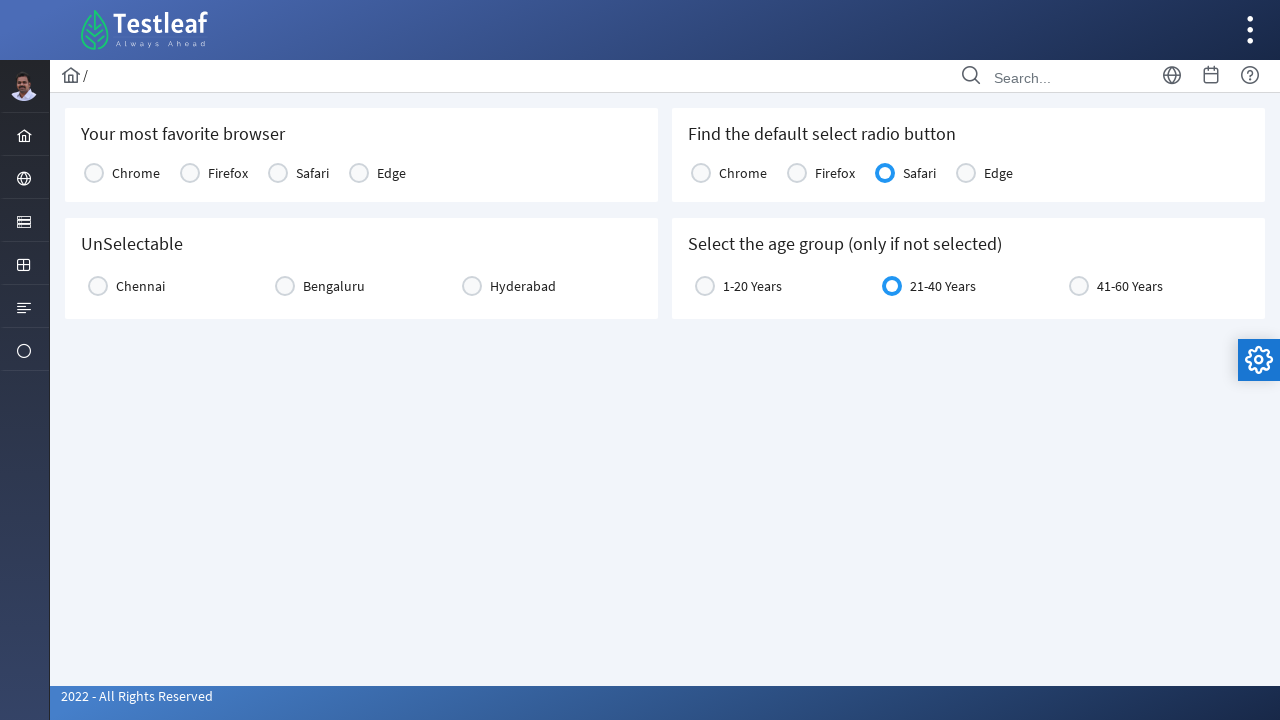

Clicked on radio button element on LeafGround practice page at (359, 173) on xpath=//*[@id='j_idt87:console1']/tbody/tr/td[4]/div/div[2]/span
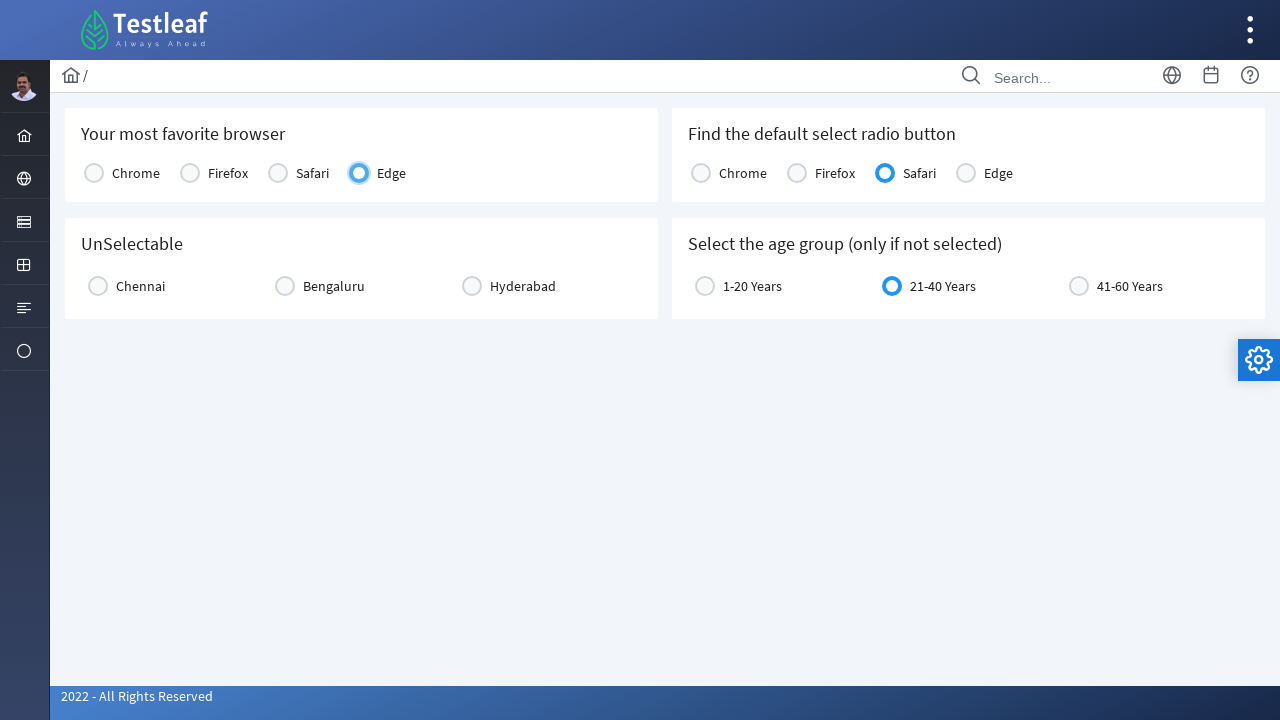

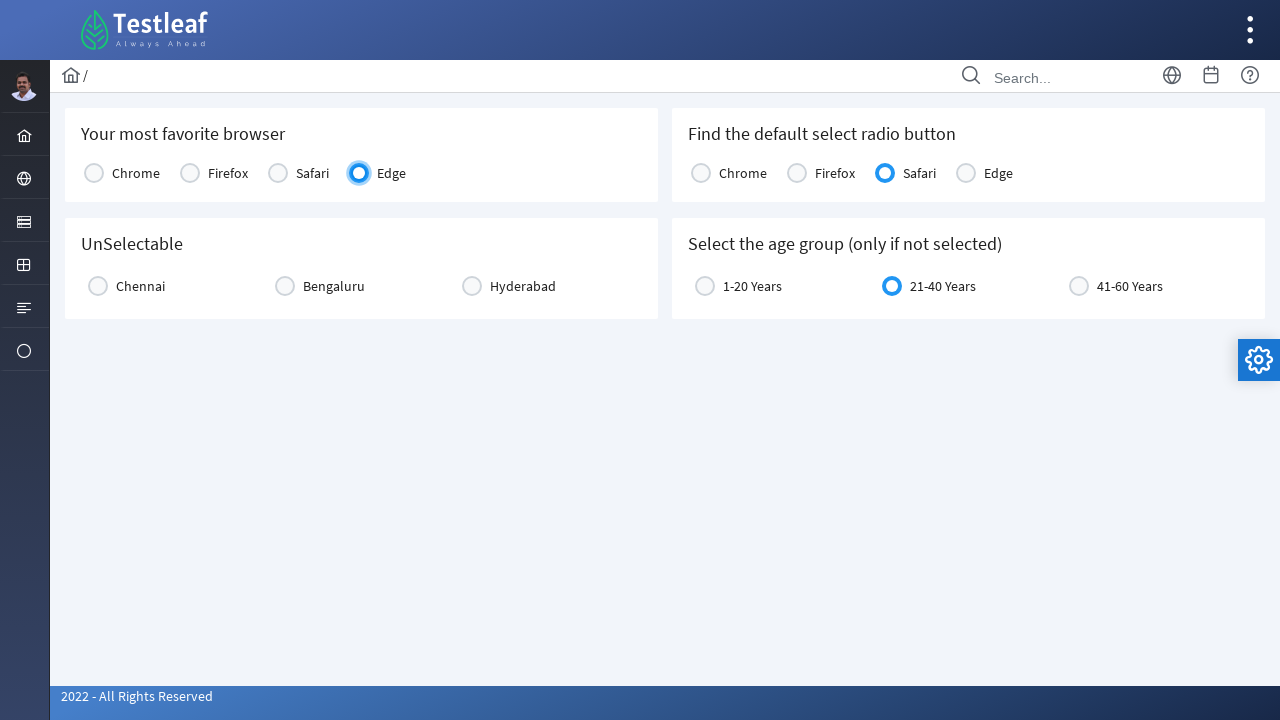